Tests that a forum page loads successfully by navigating to it and verifying the page contains the word "discussion"

Starting URL: http://www.prospector.at/forum/

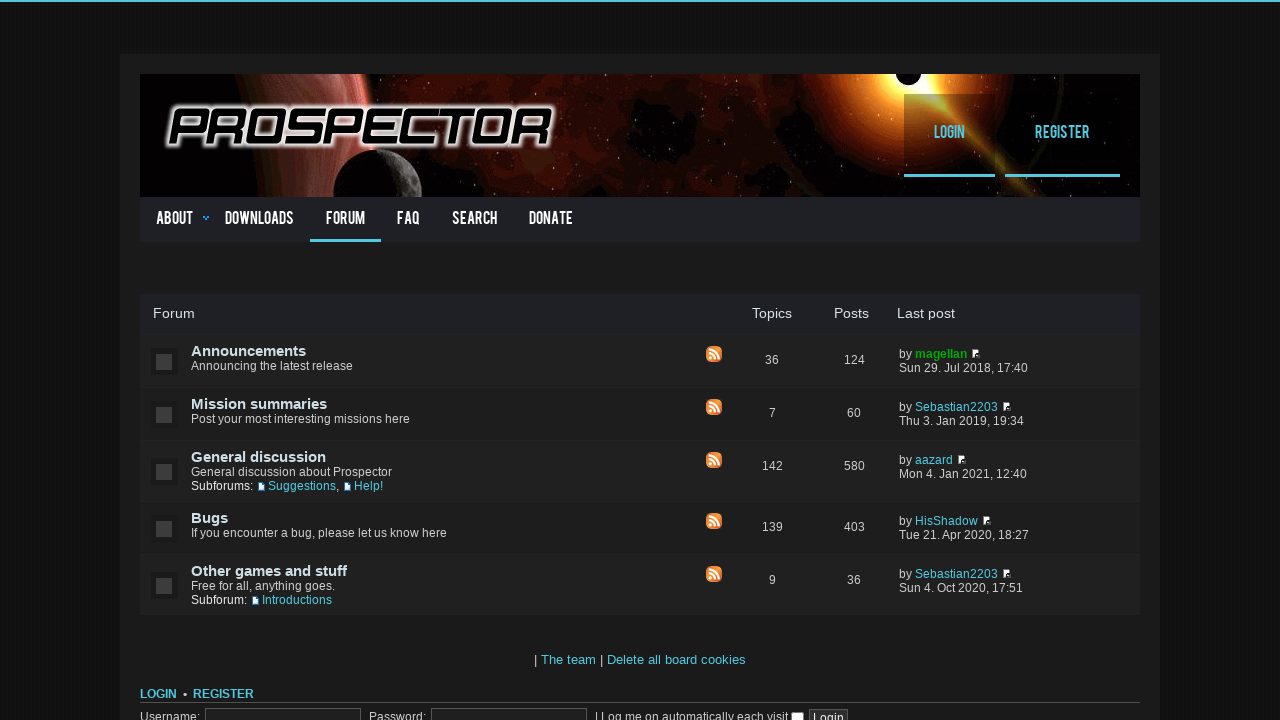

Set viewport size to 1920x1080
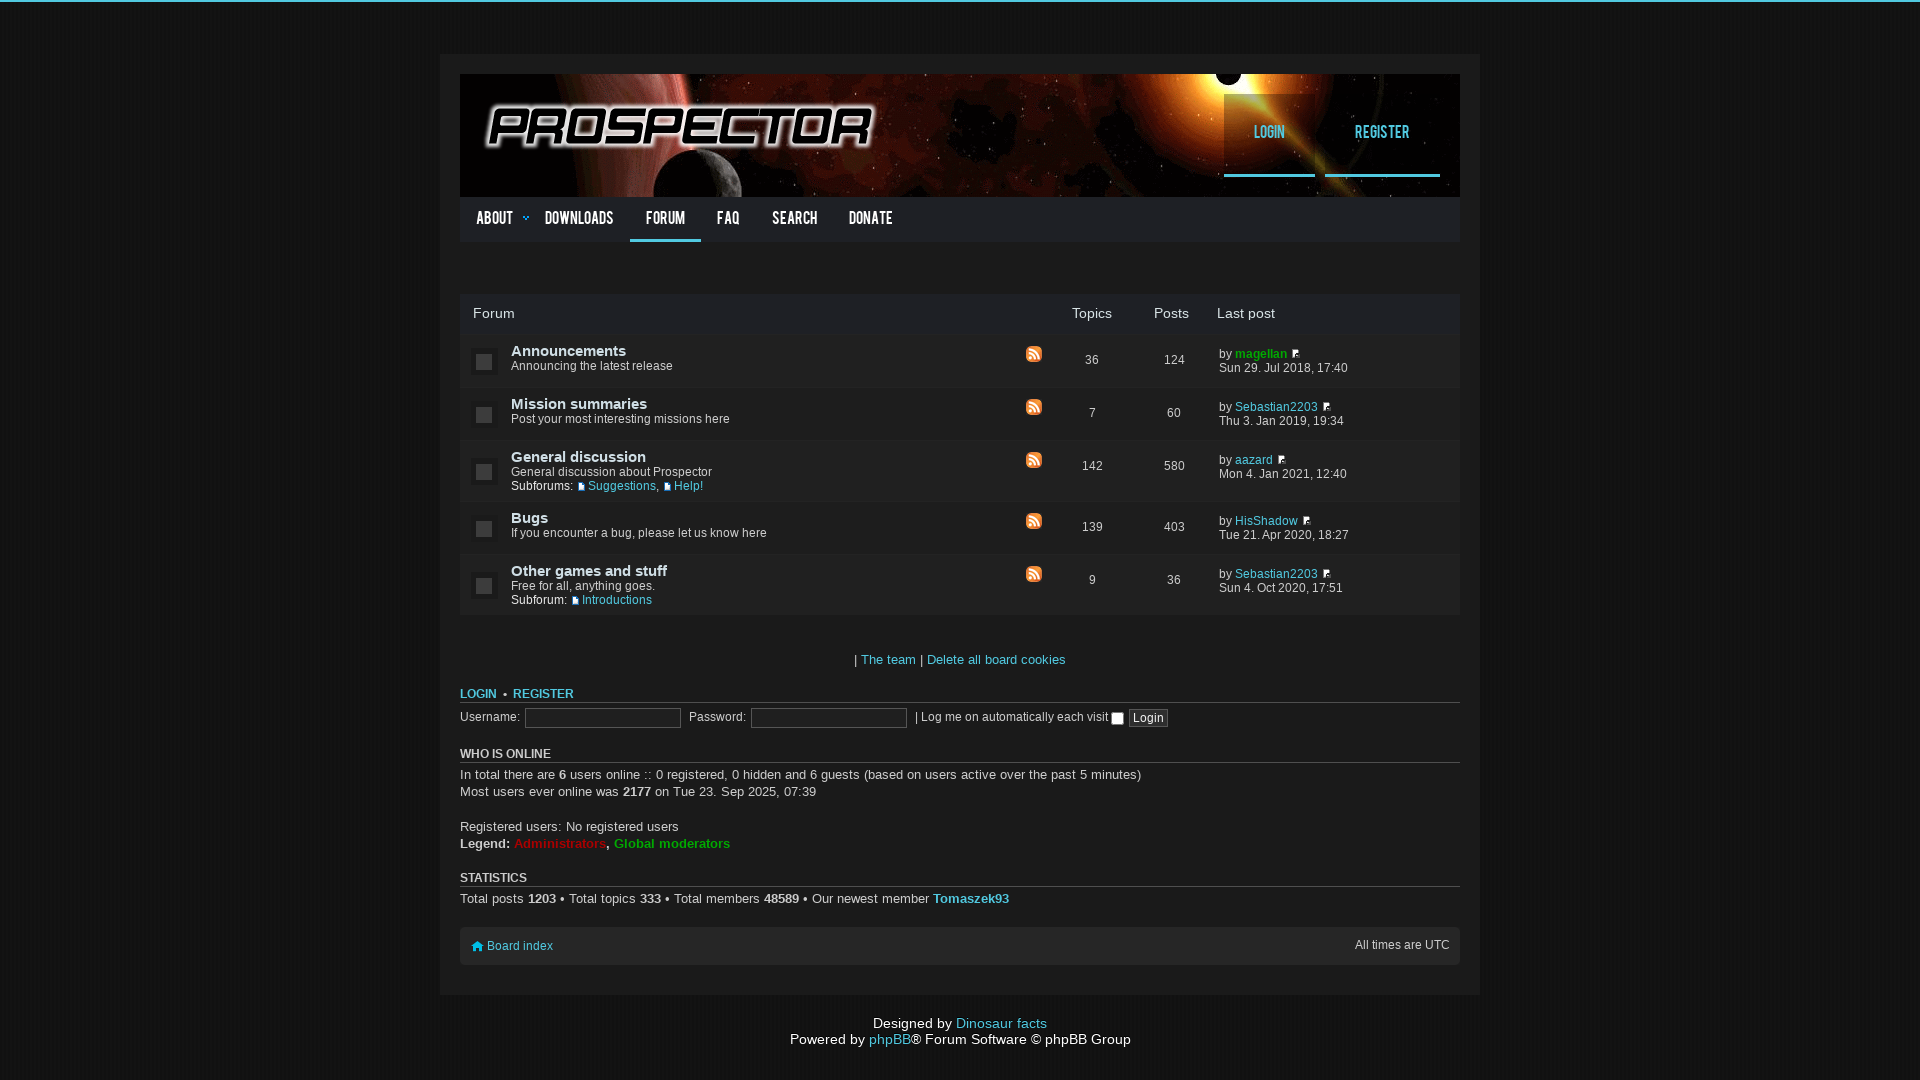

Page DOM content loaded
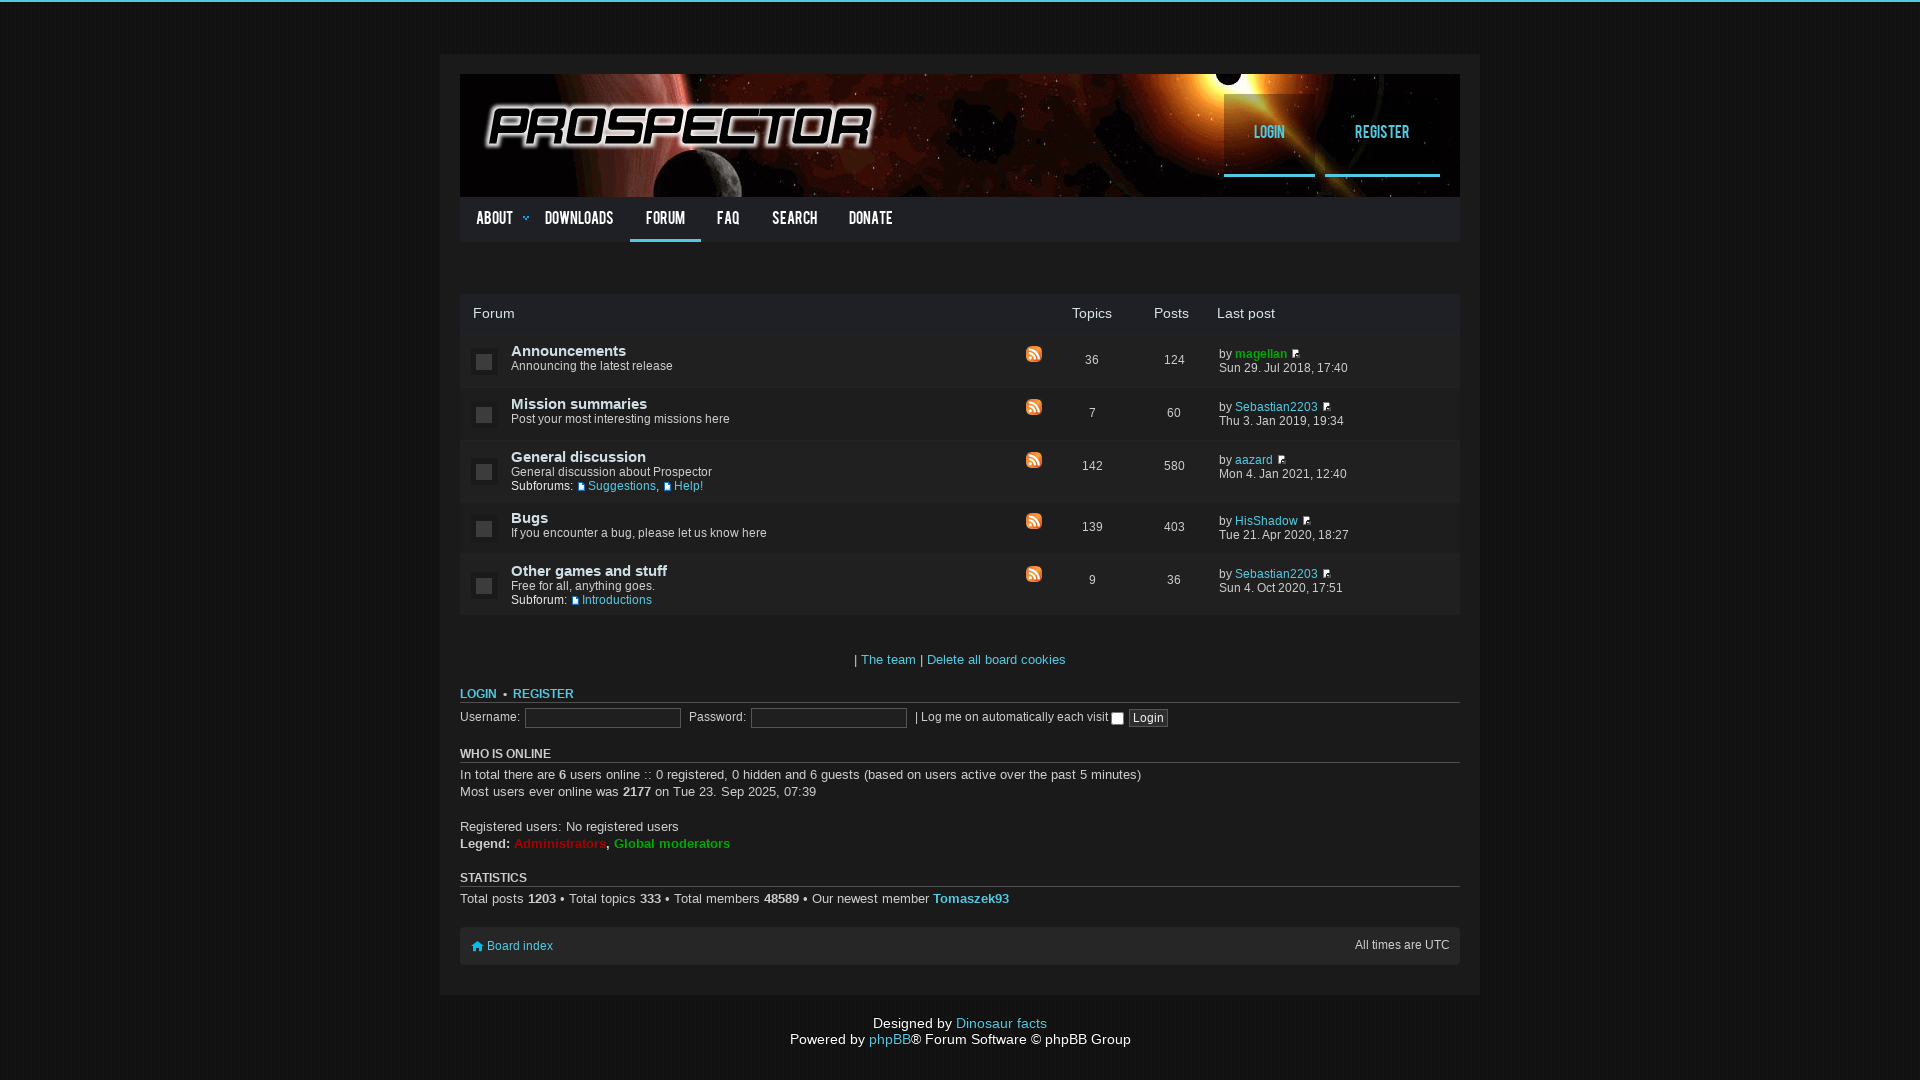

Verified page contains 'discussion'
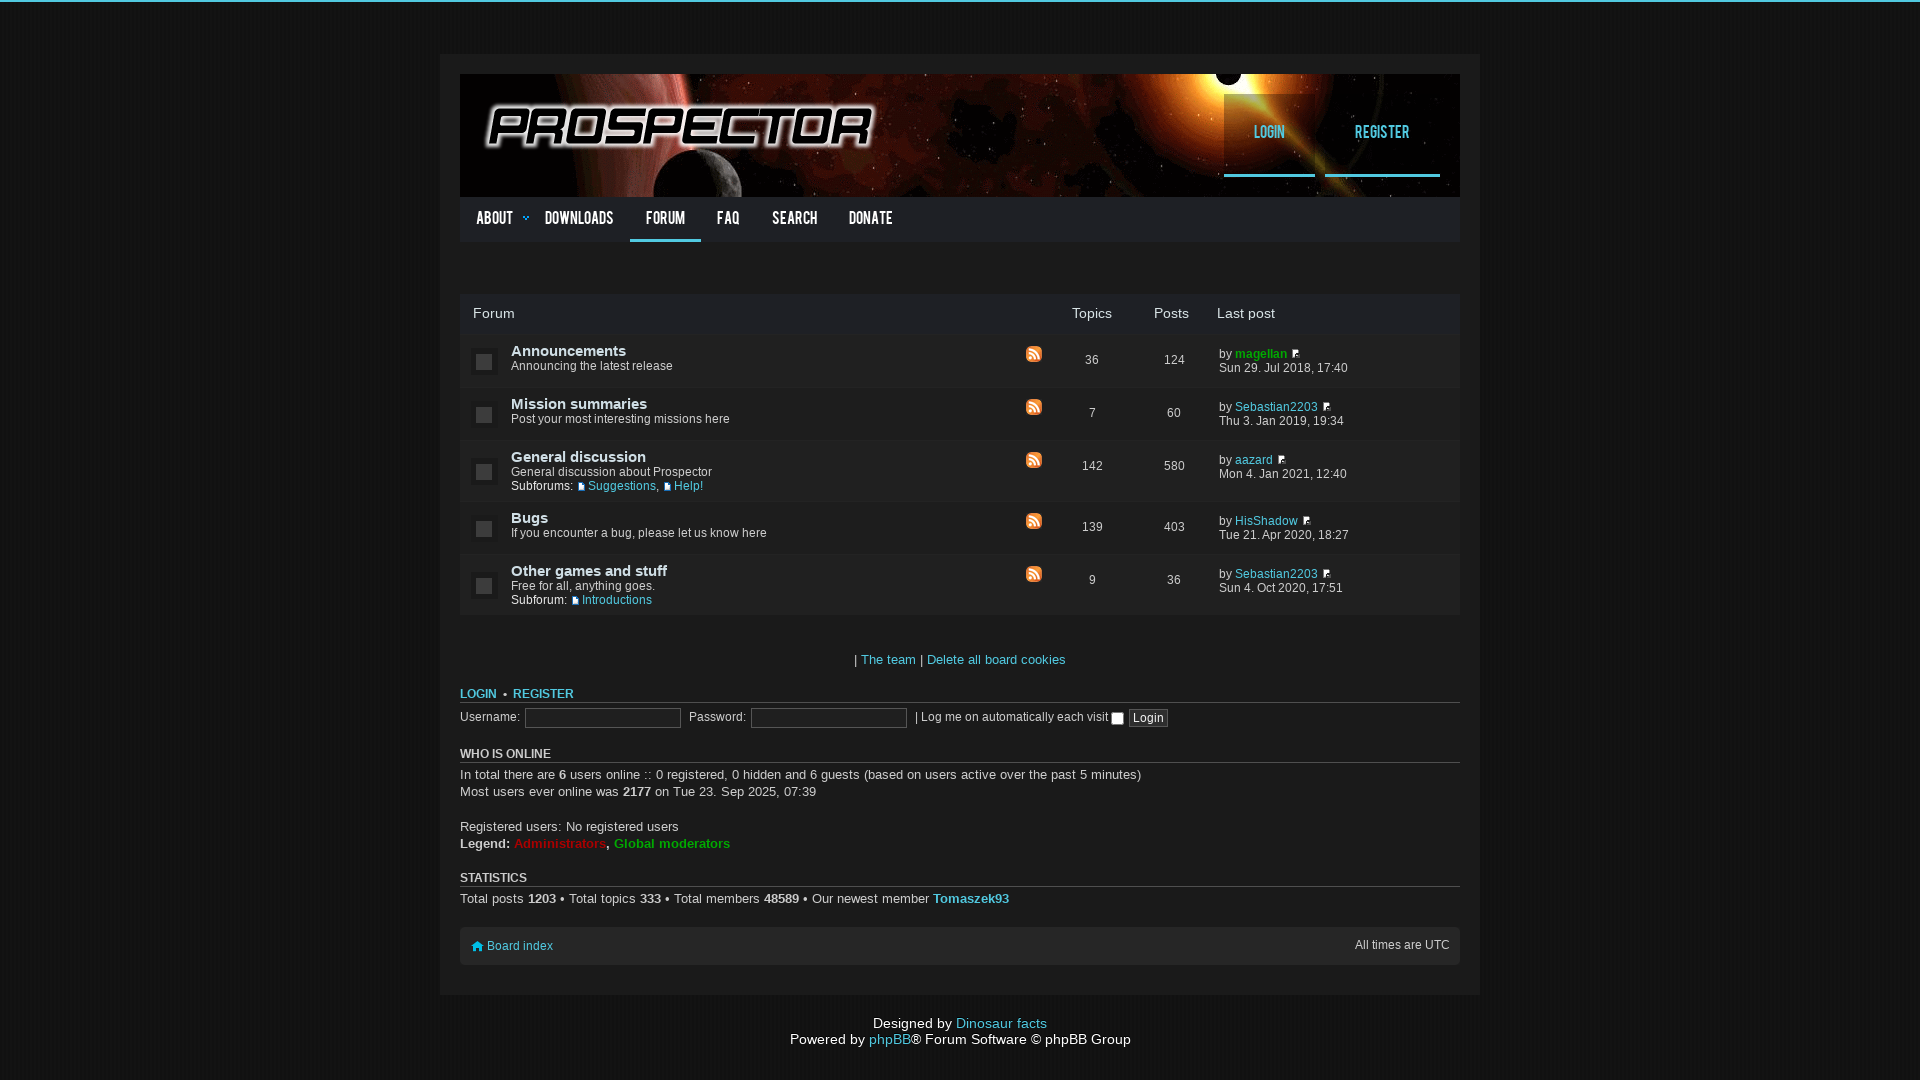

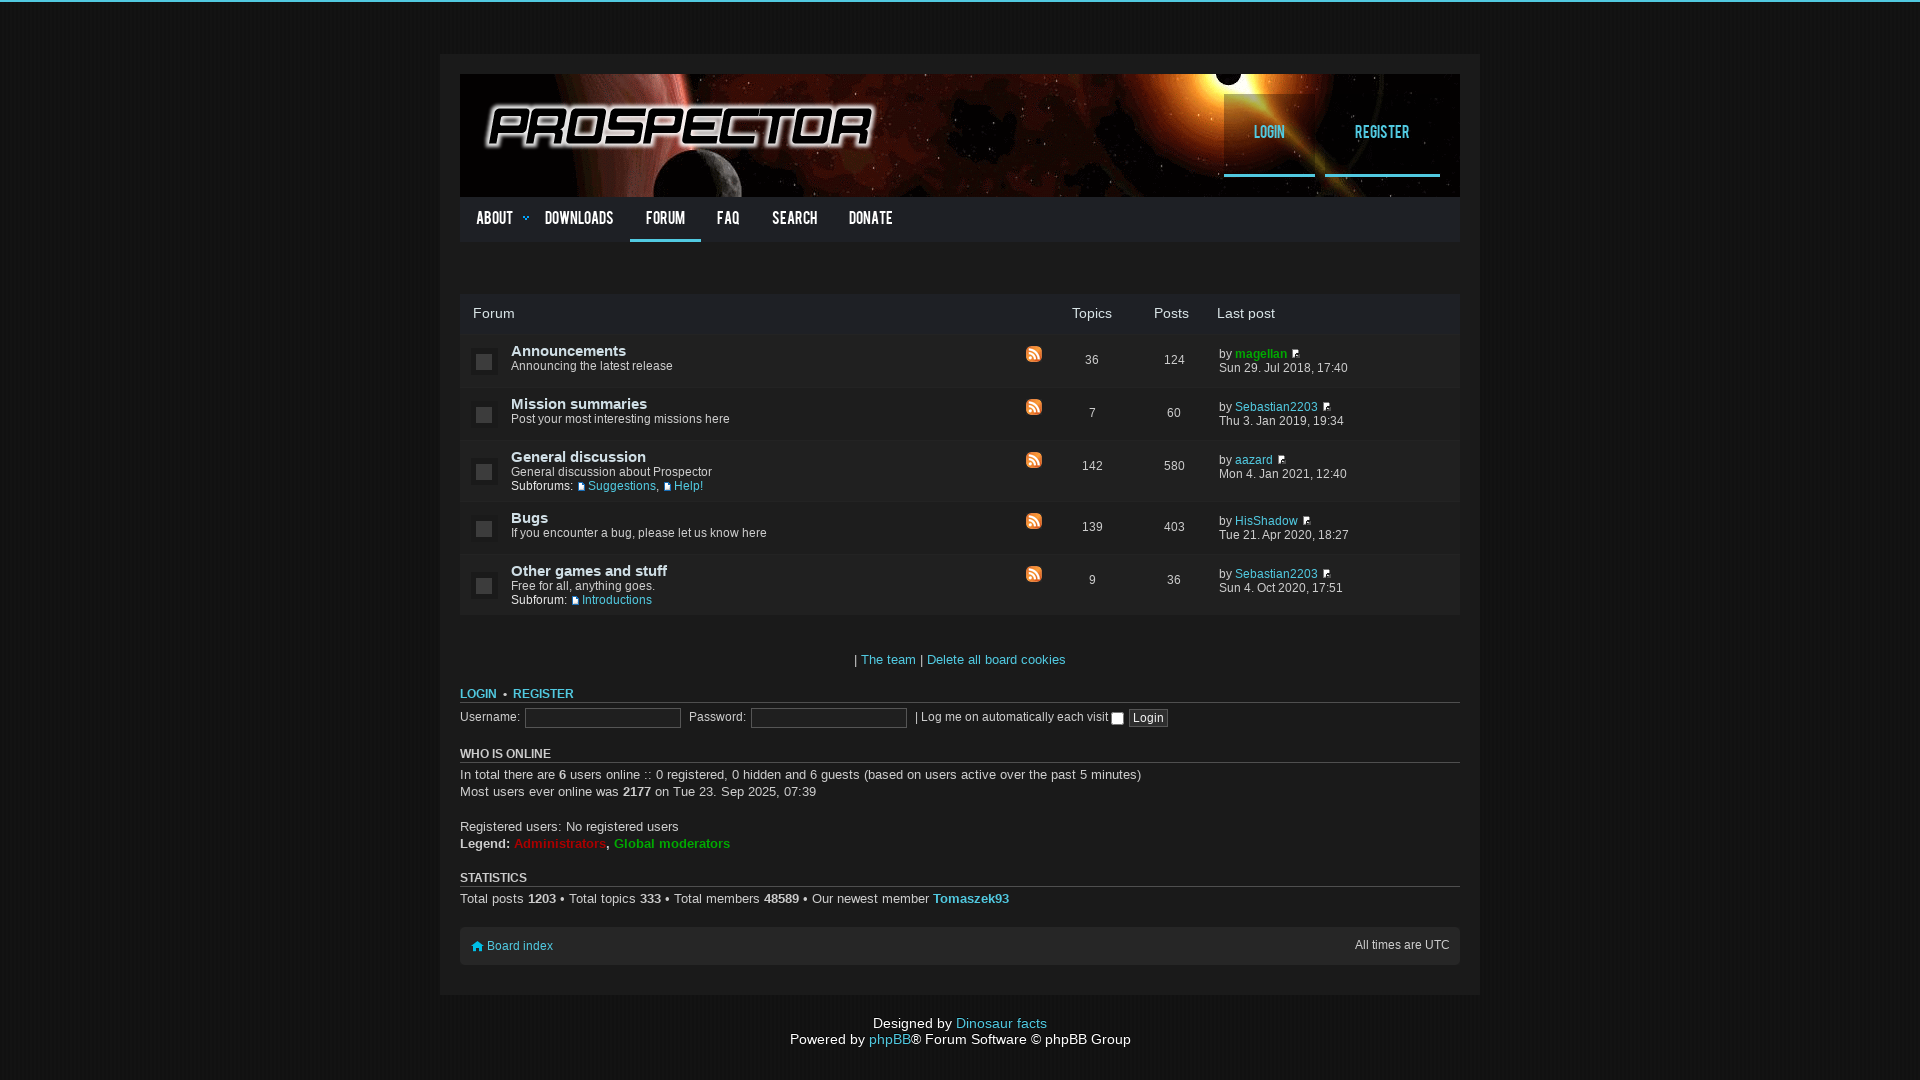